Tests the search functionality on YMCA Cape Cod website by entering a search term and verifying the search results page displays correctly.

Starting URL: https://ymcacapecod.org/

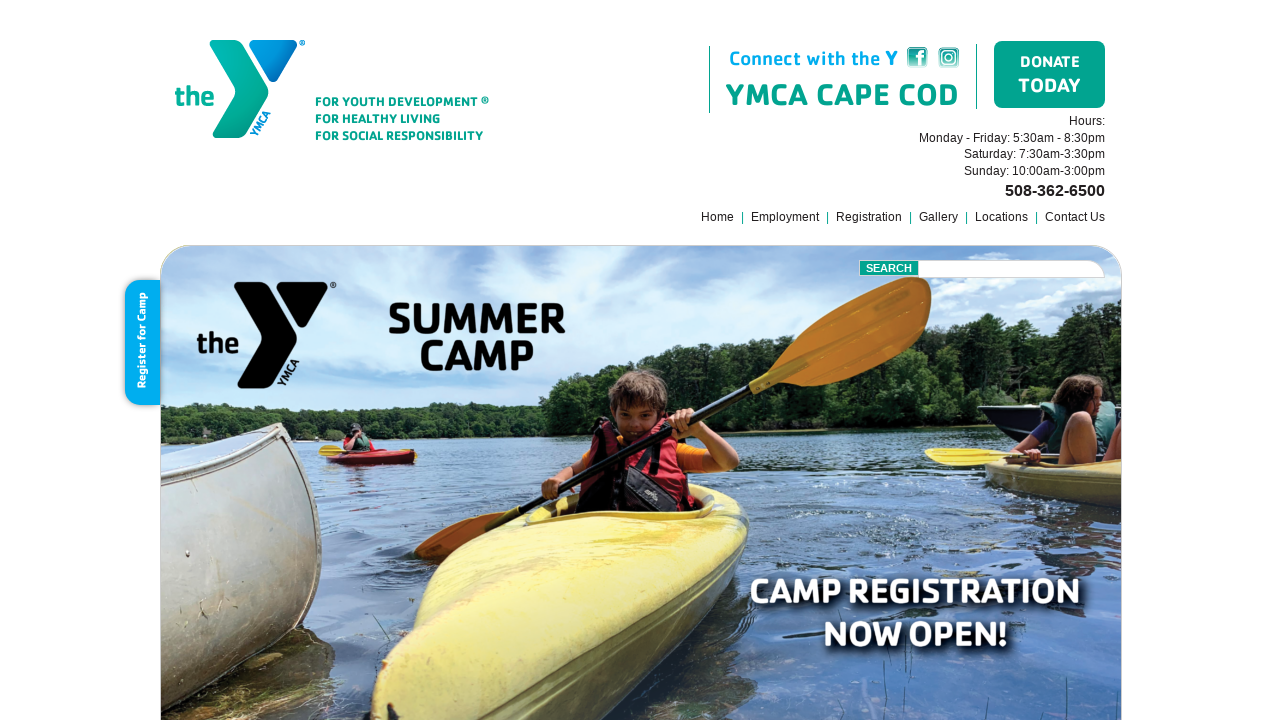

Filled search box with 'Eastham' on #s
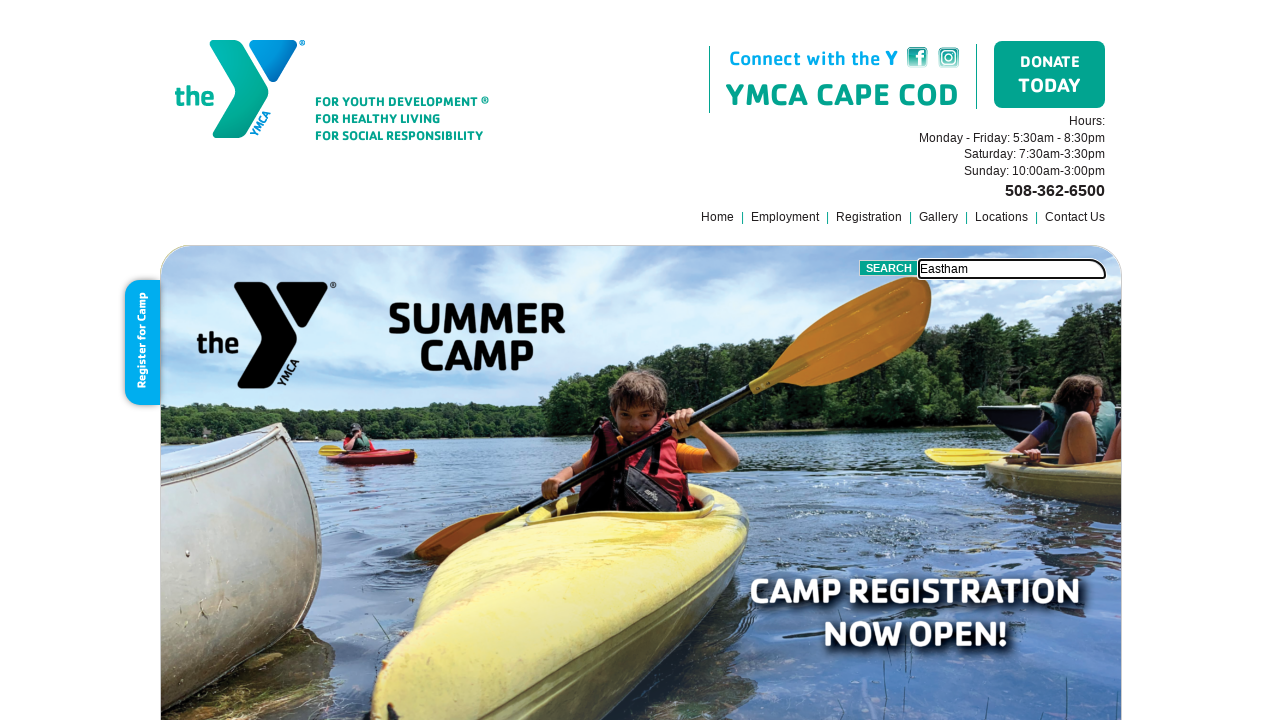

Clicked search submit button at (889, 268) on #searchsubmit
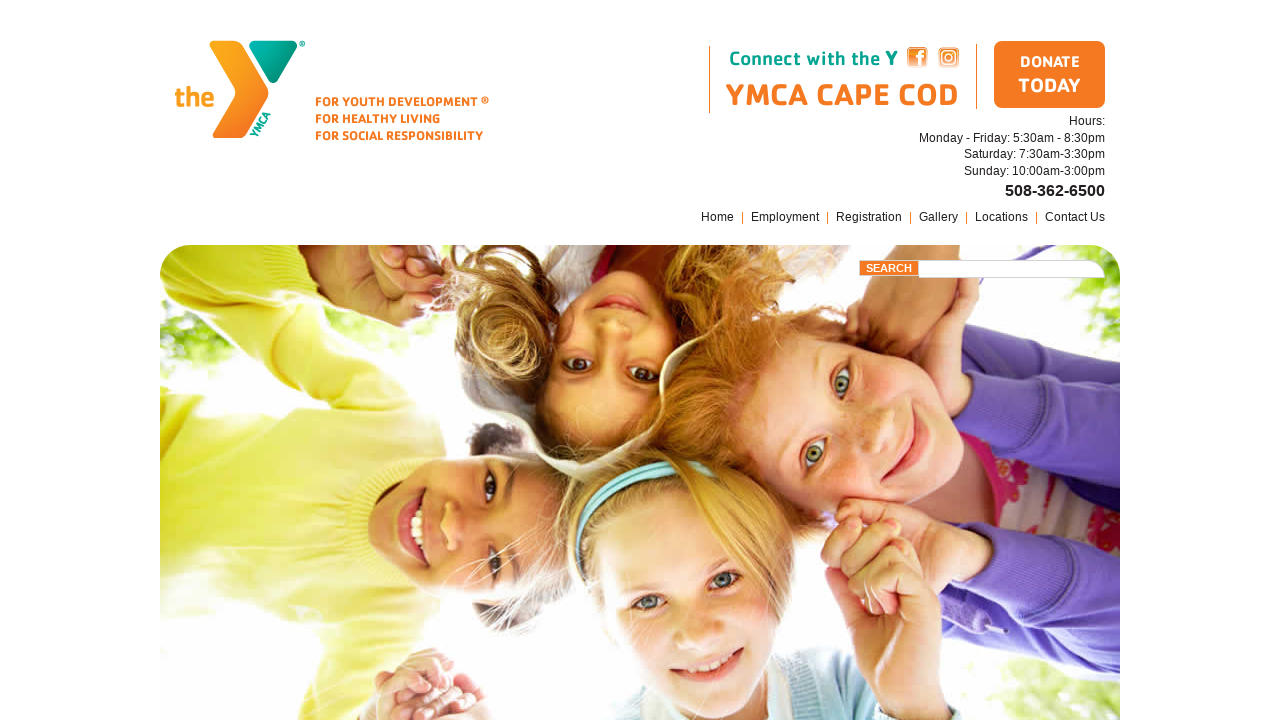

Breadcrumb element loaded
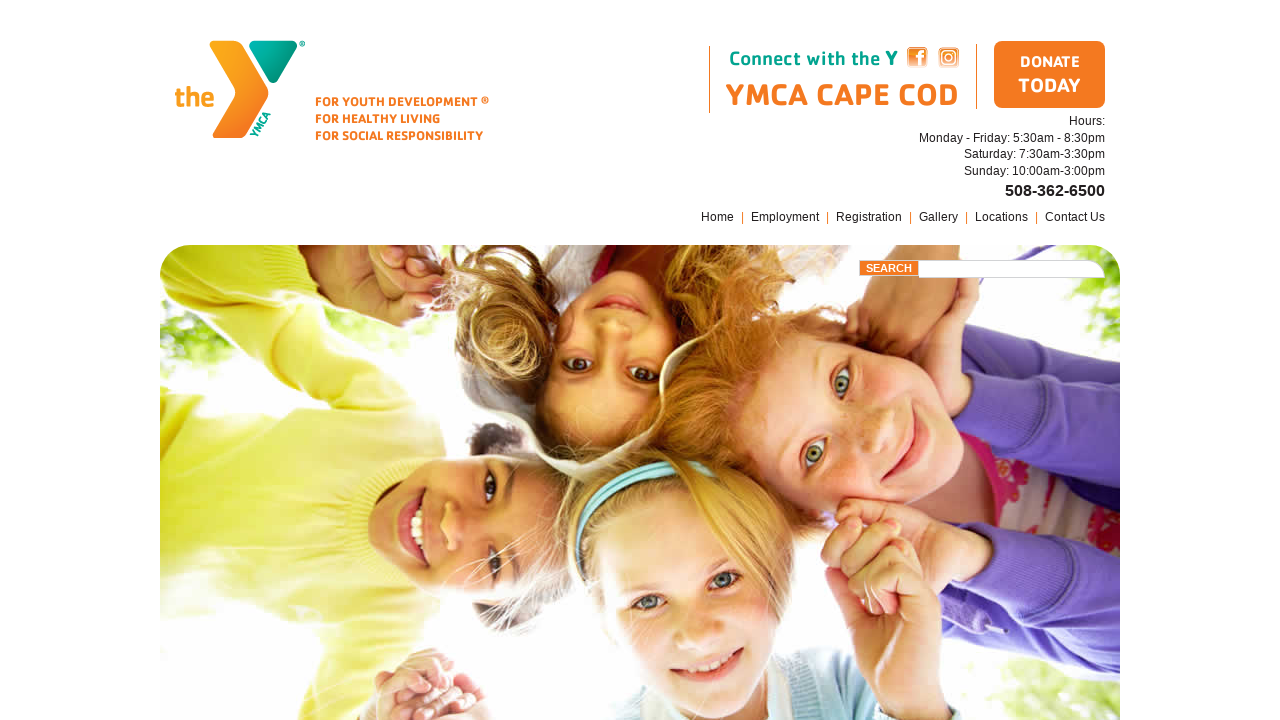

Located breadcrumb element
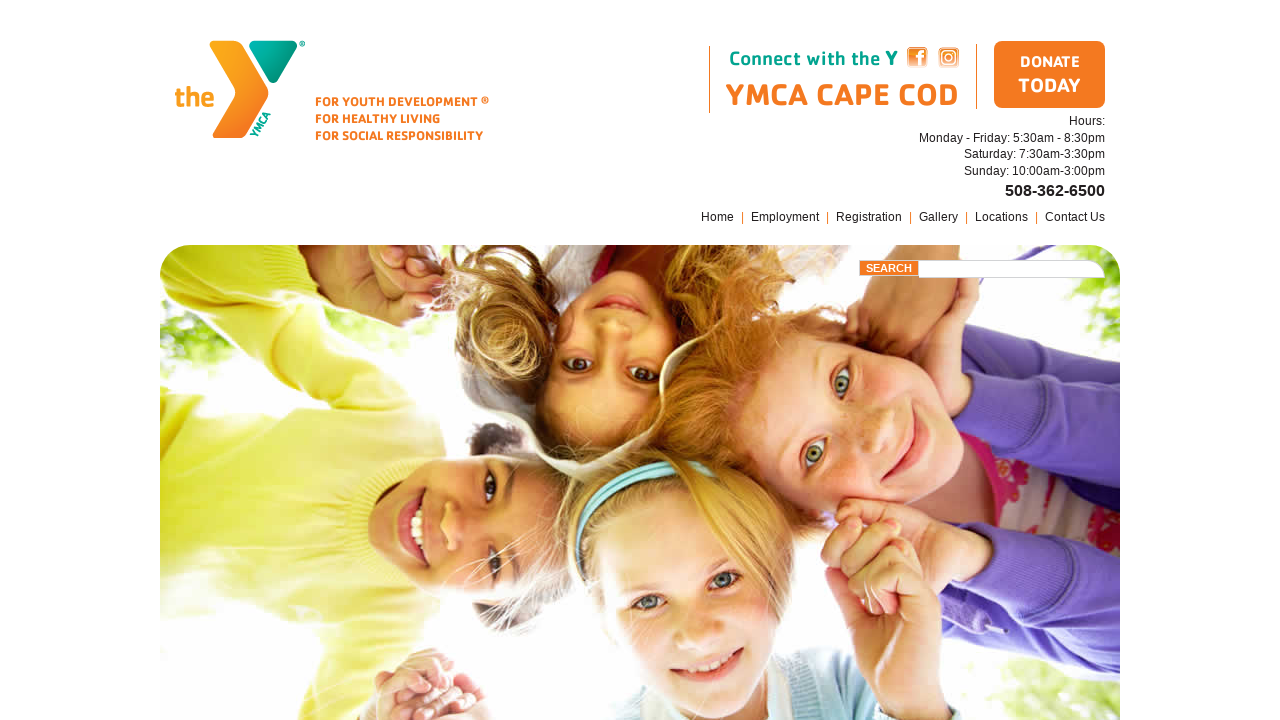

Verified breadcrumb displays correct search results text for 'Eastham'
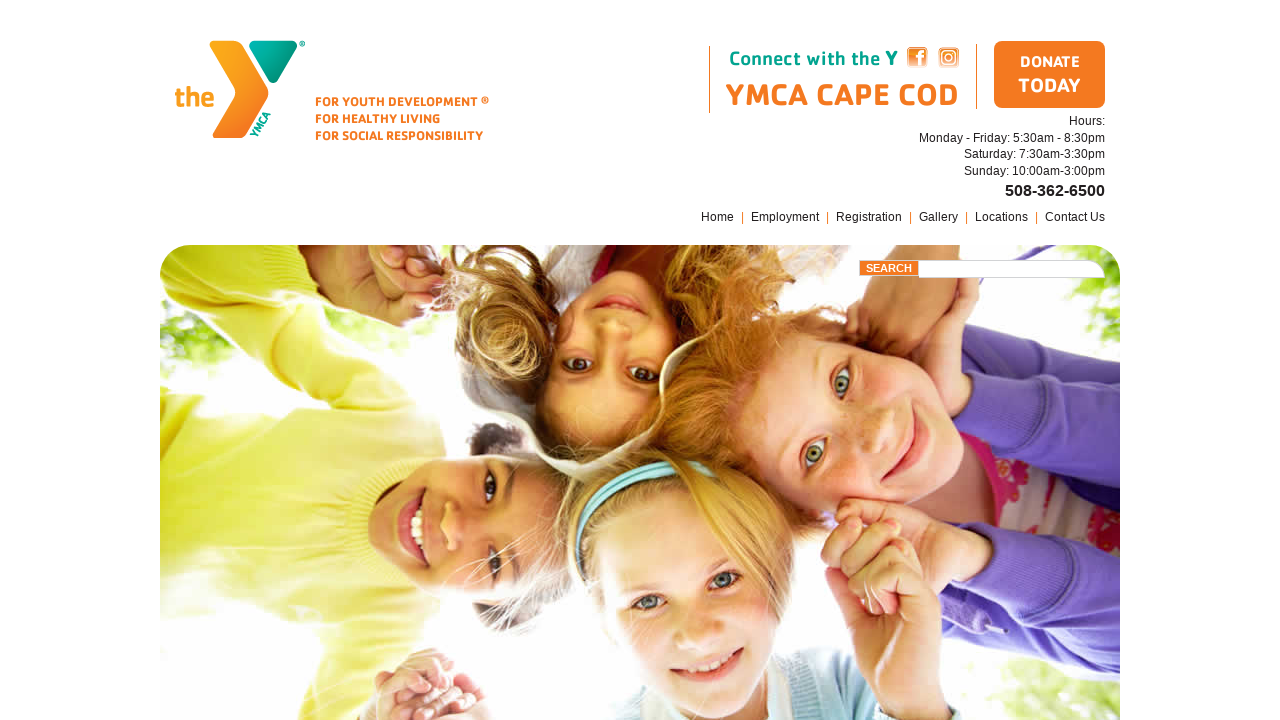

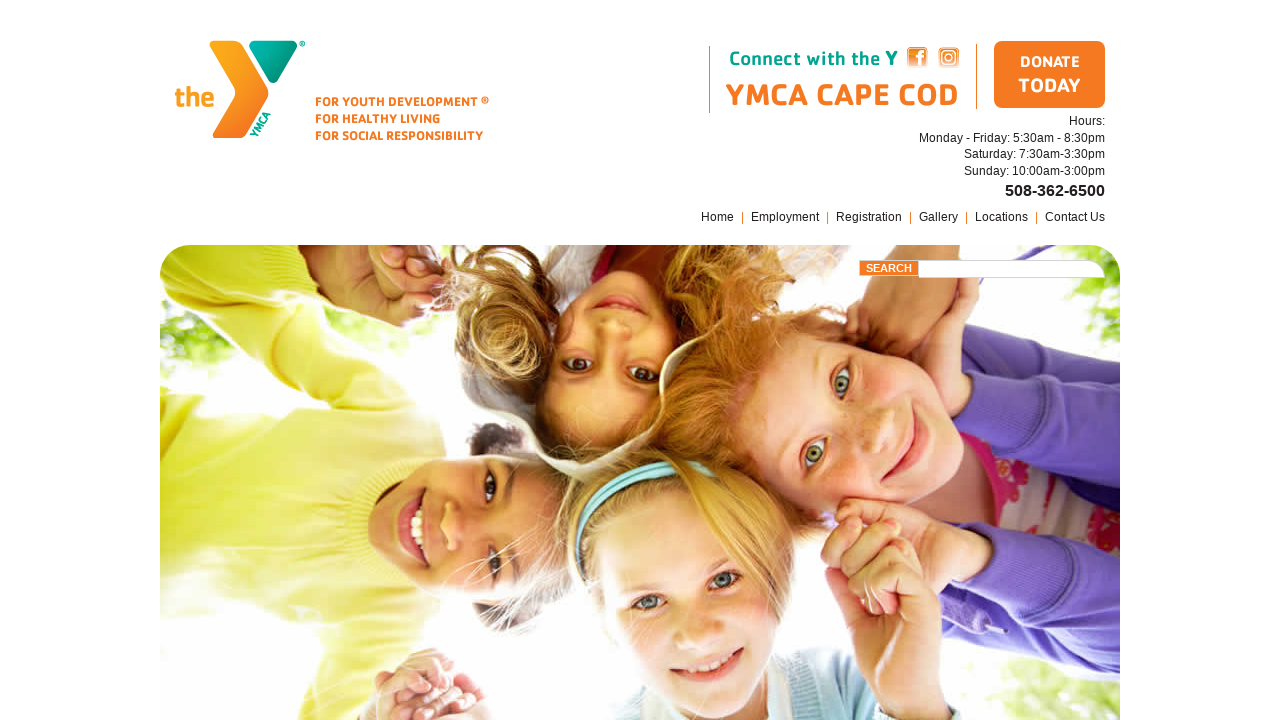